Tests unmarking items as complete by unchecking their checkboxes

Starting URL: https://demo.playwright.dev/todomvc

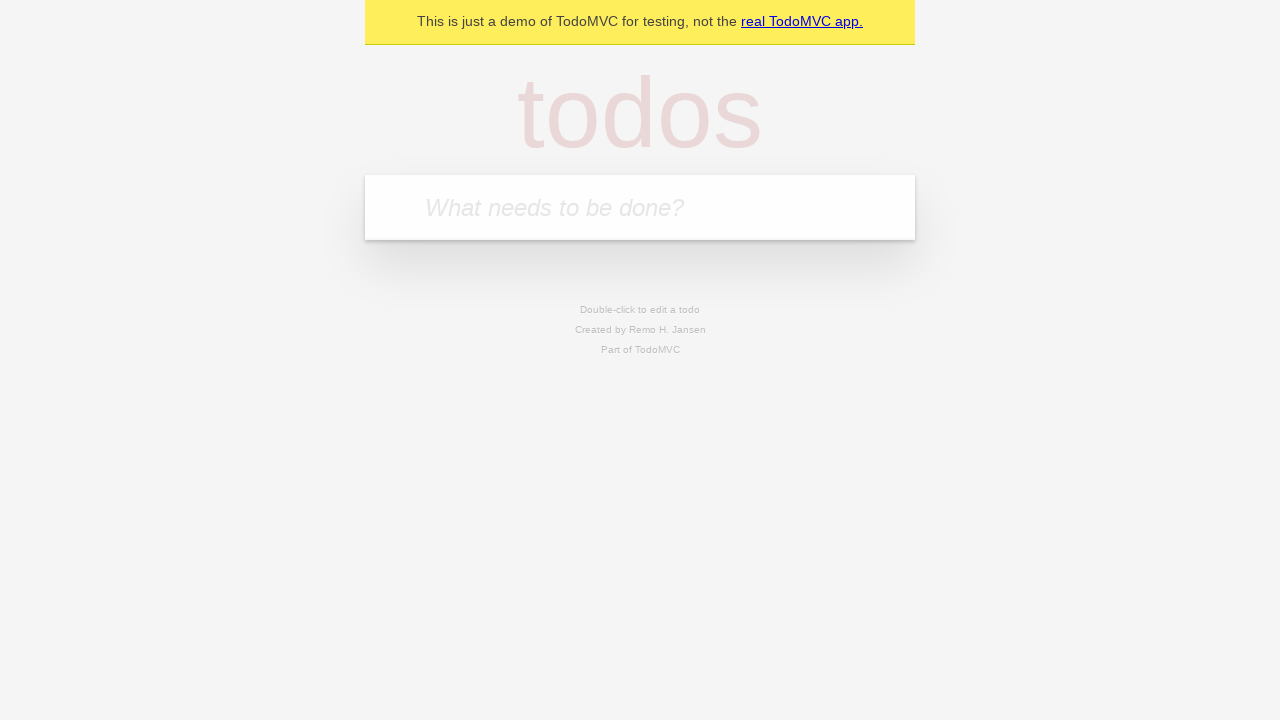

Filled todo input with 'buy some cheese' on internal:attr=[placeholder="What needs to be done?"i]
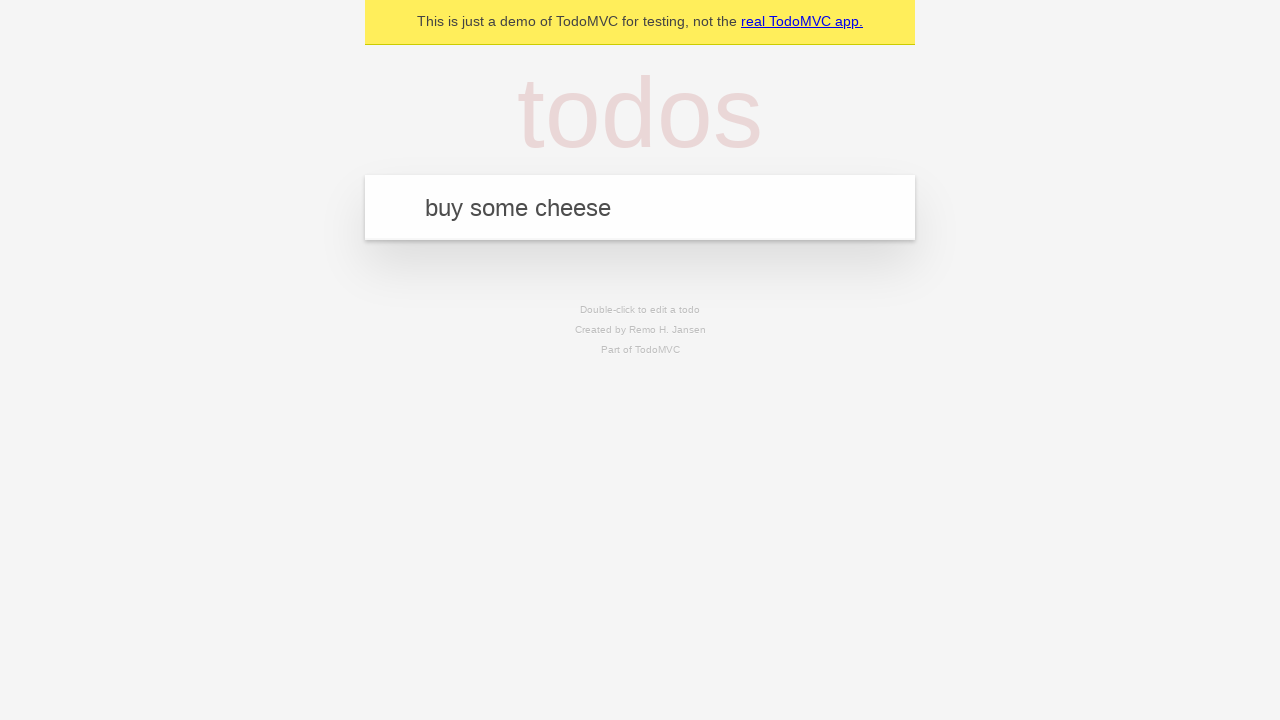

Pressed Enter to create todo item 'buy some cheese' on internal:attr=[placeholder="What needs to be done?"i]
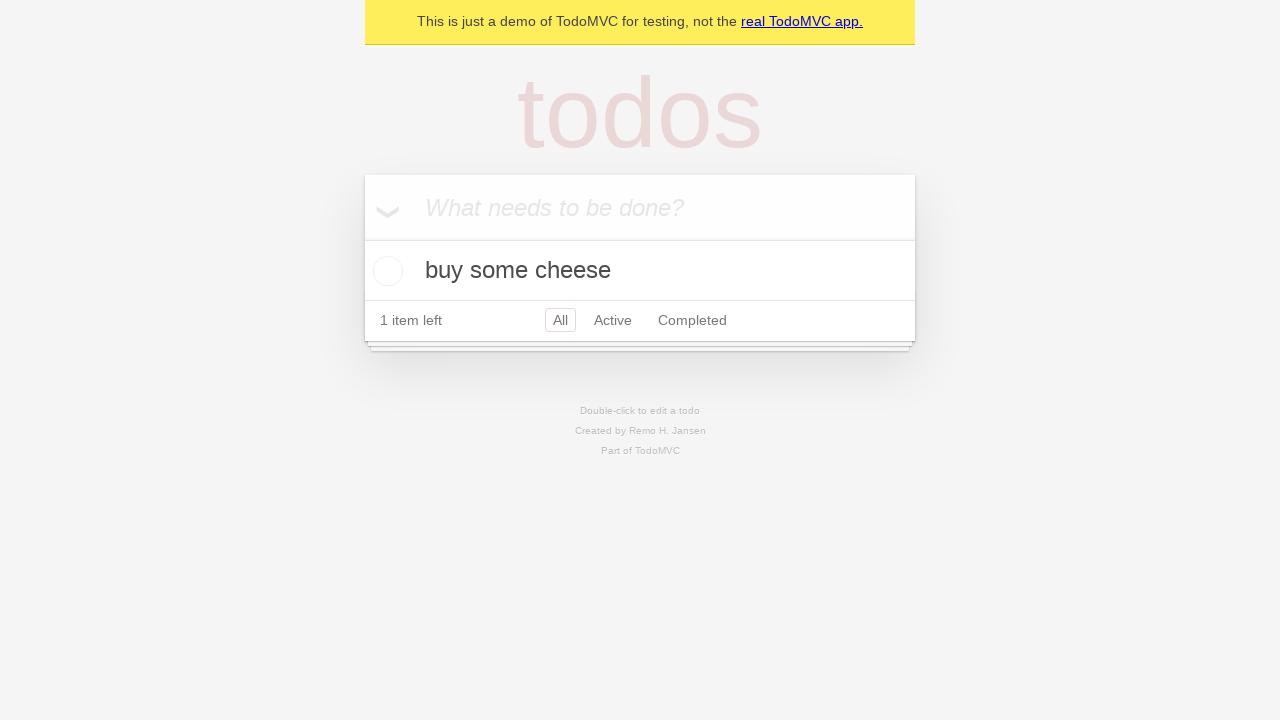

Filled todo input with 'feed the cat' on internal:attr=[placeholder="What needs to be done?"i]
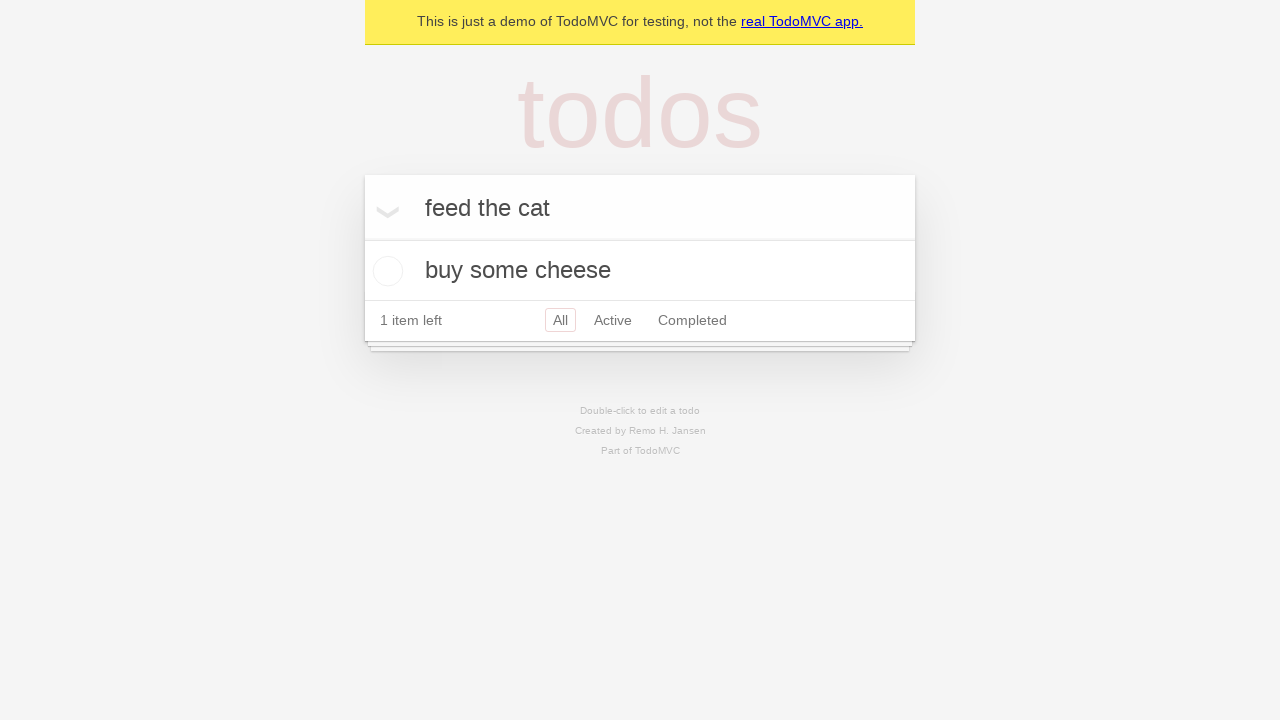

Pressed Enter to create todo item 'feed the cat' on internal:attr=[placeholder="What needs to be done?"i]
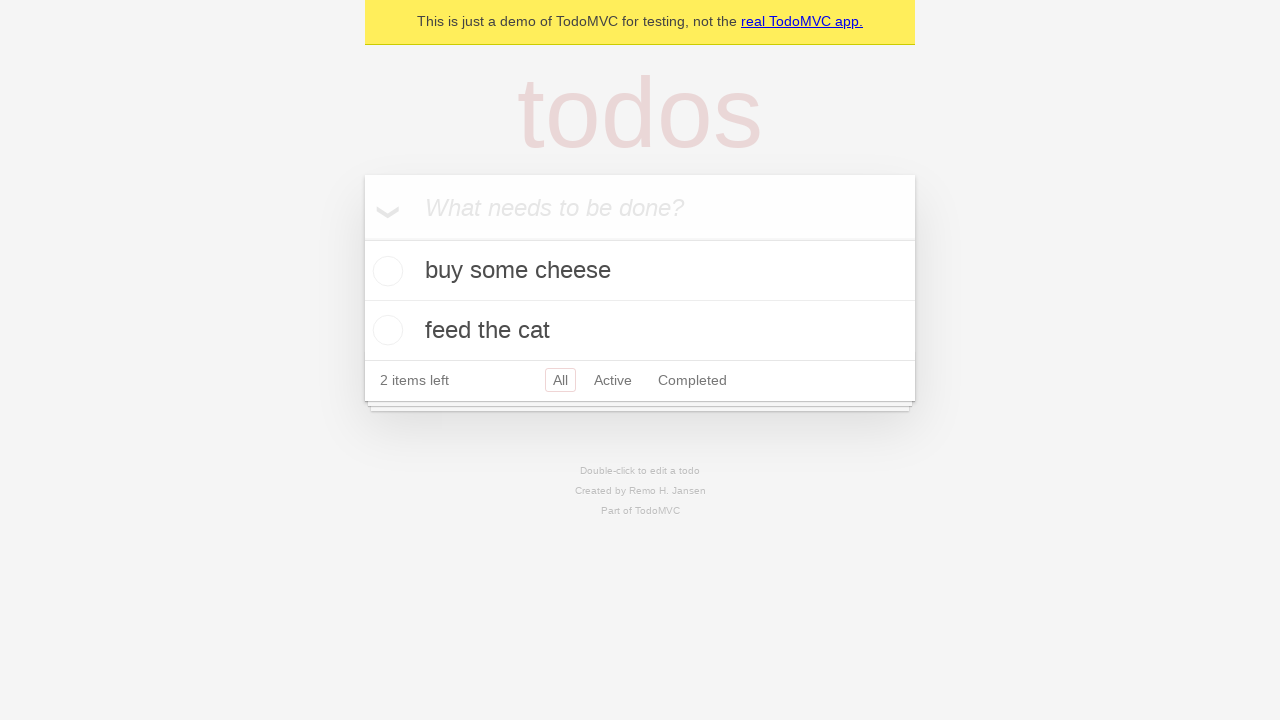

Waited for second todo item to load
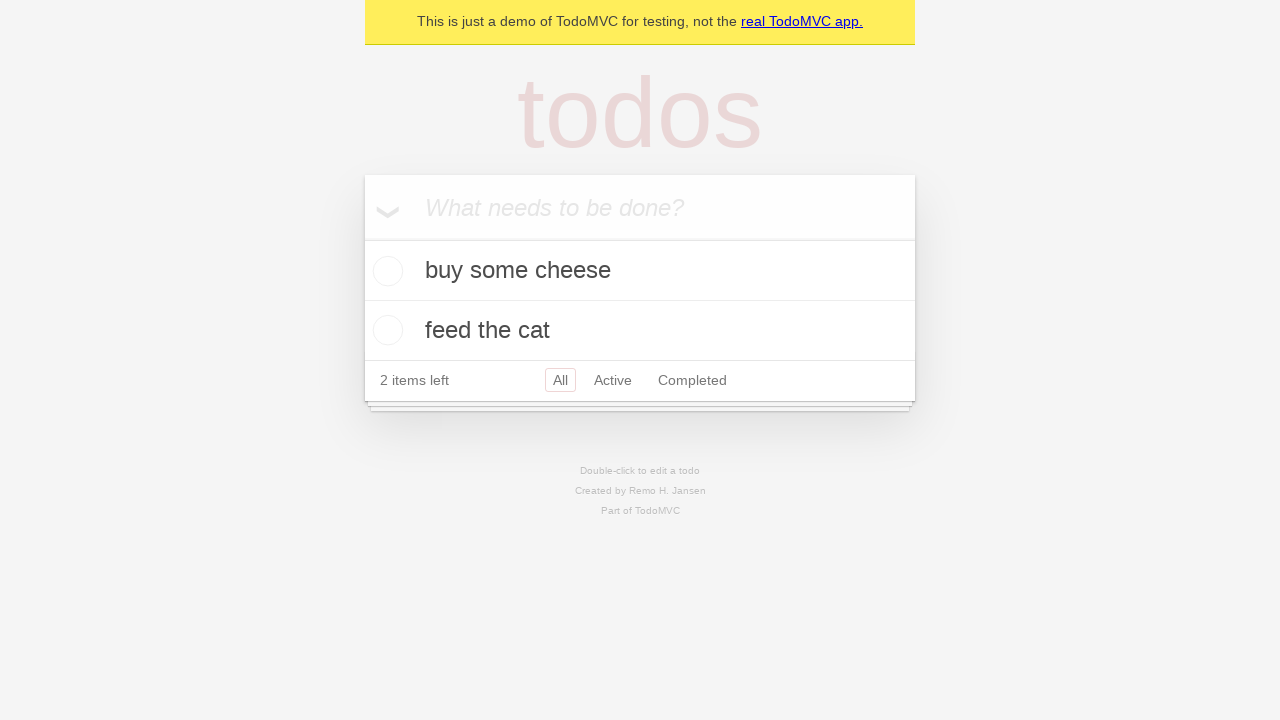

Checked the first todo item as complete at (385, 271) on [data-testid='todo-item'] >> nth=0 >> internal:role=checkbox
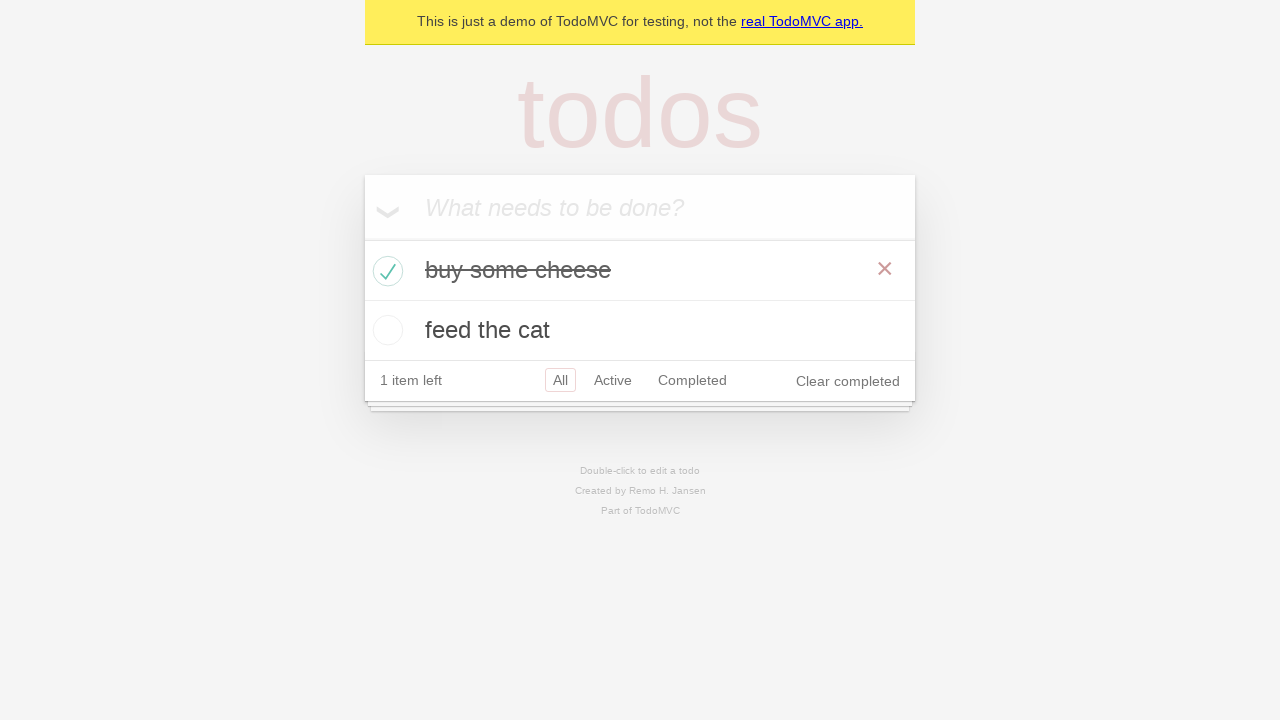

Unchecked the first todo item to mark as incomplete at (385, 271) on [data-testid='todo-item'] >> nth=0 >> internal:role=checkbox
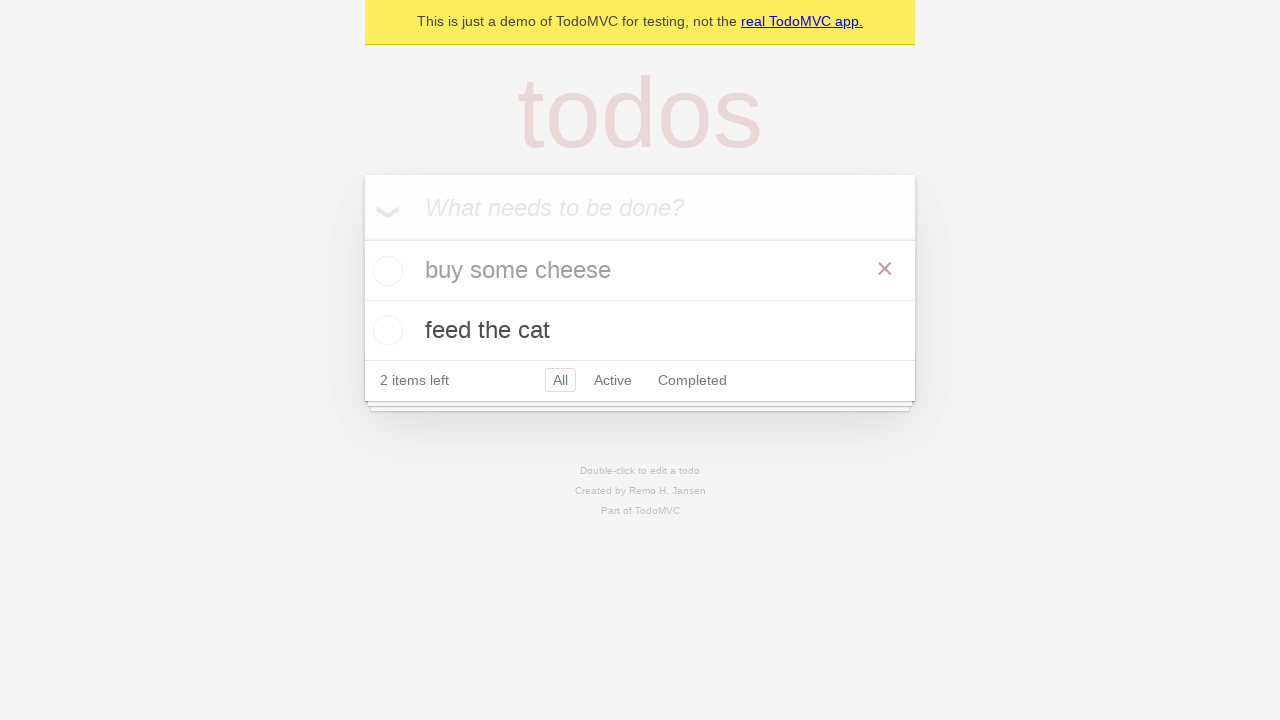

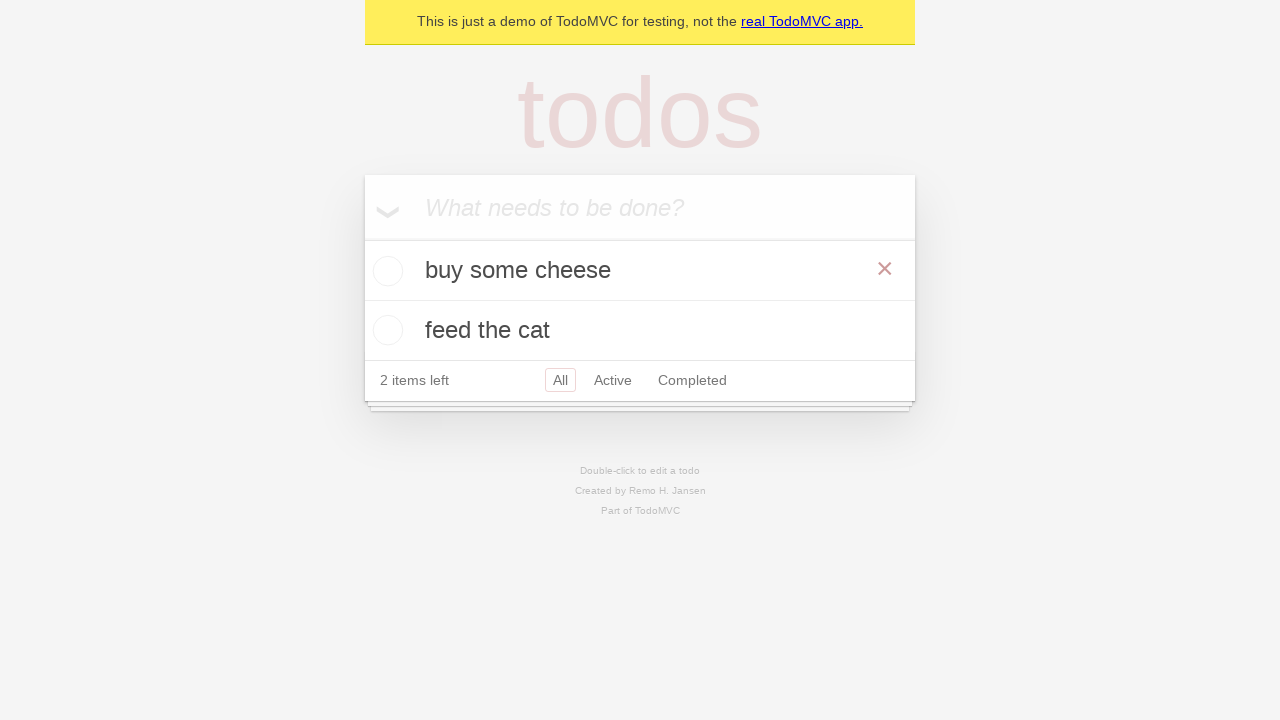